Tests entering the correct verification code using type() method with assertions on each input field, then verifies success message appears.

Starting URL: https://qaplayground.dev/apps/verify-account/

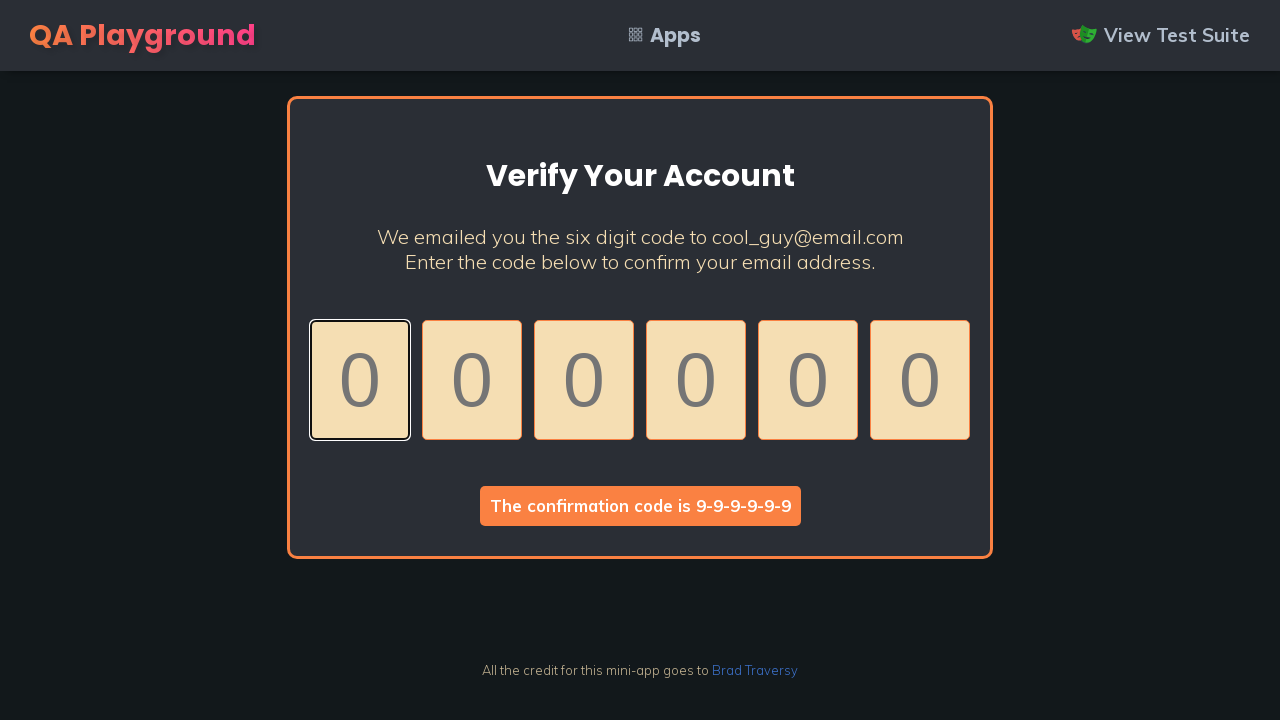

Entered '9' into verification code field 1 using press_sequentially()
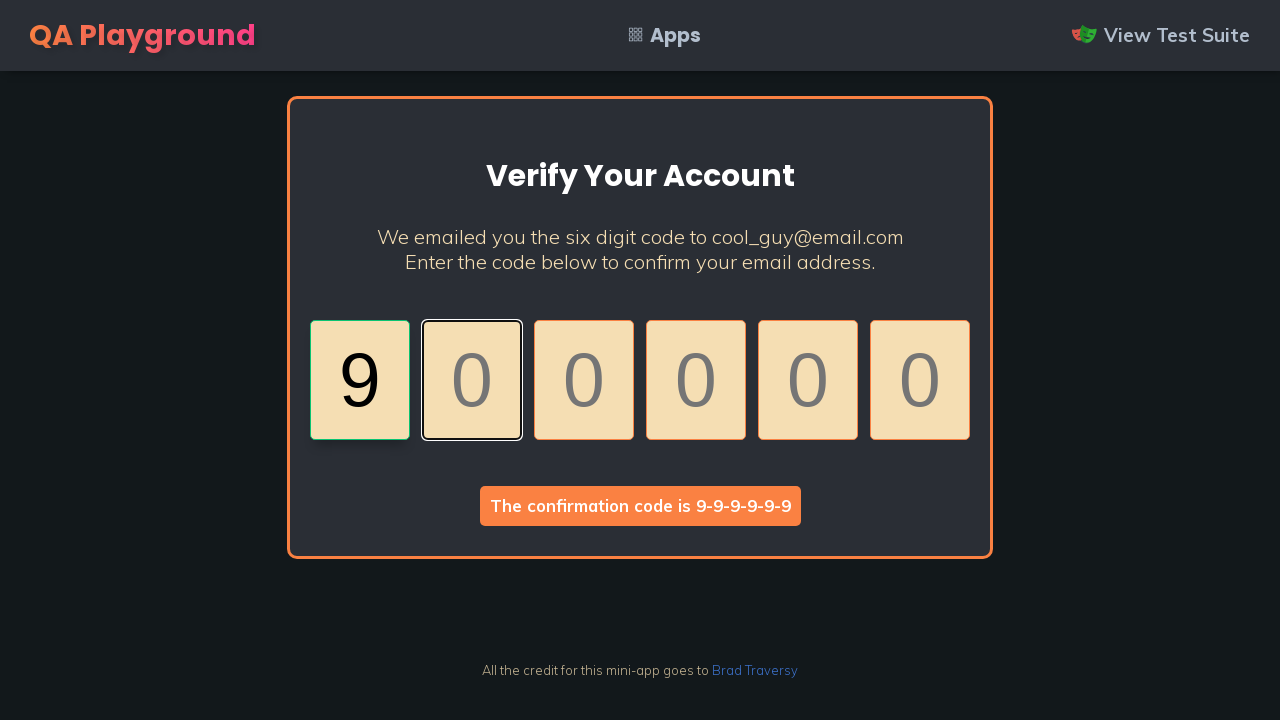

Verified verification code field 1 contains '9'
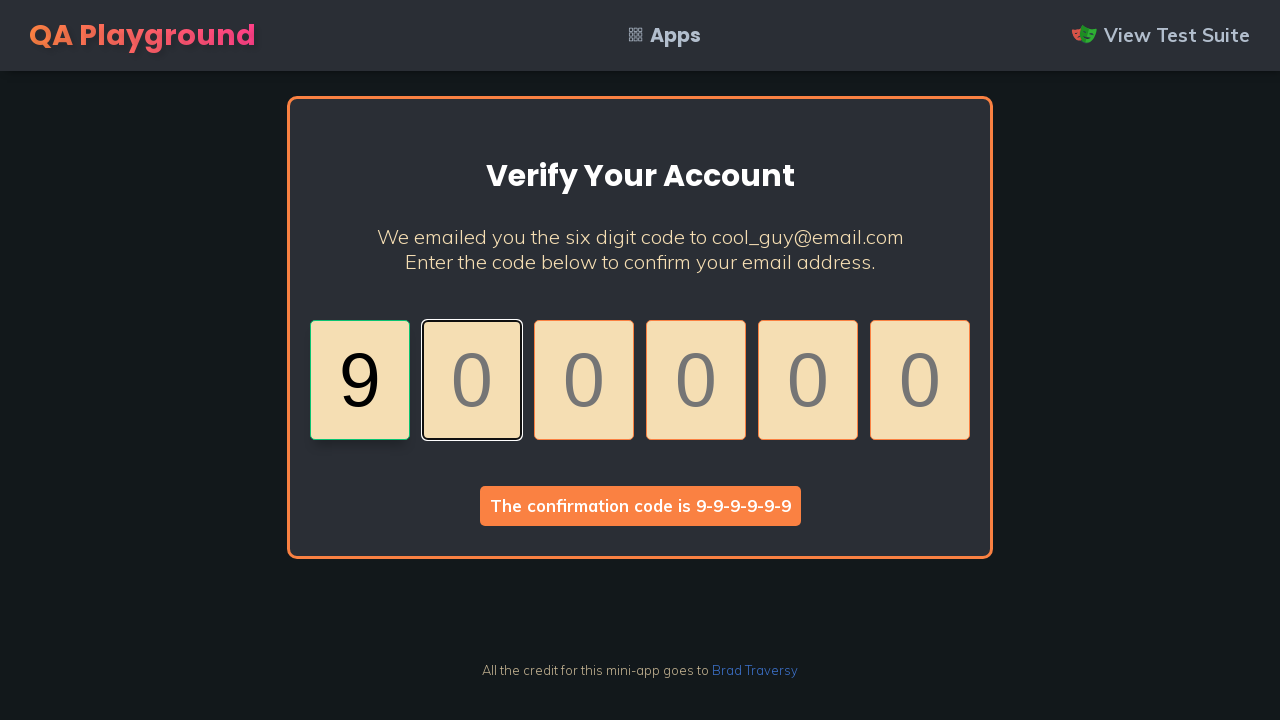

Entered '9' into verification code field 2 using press_sequentially()
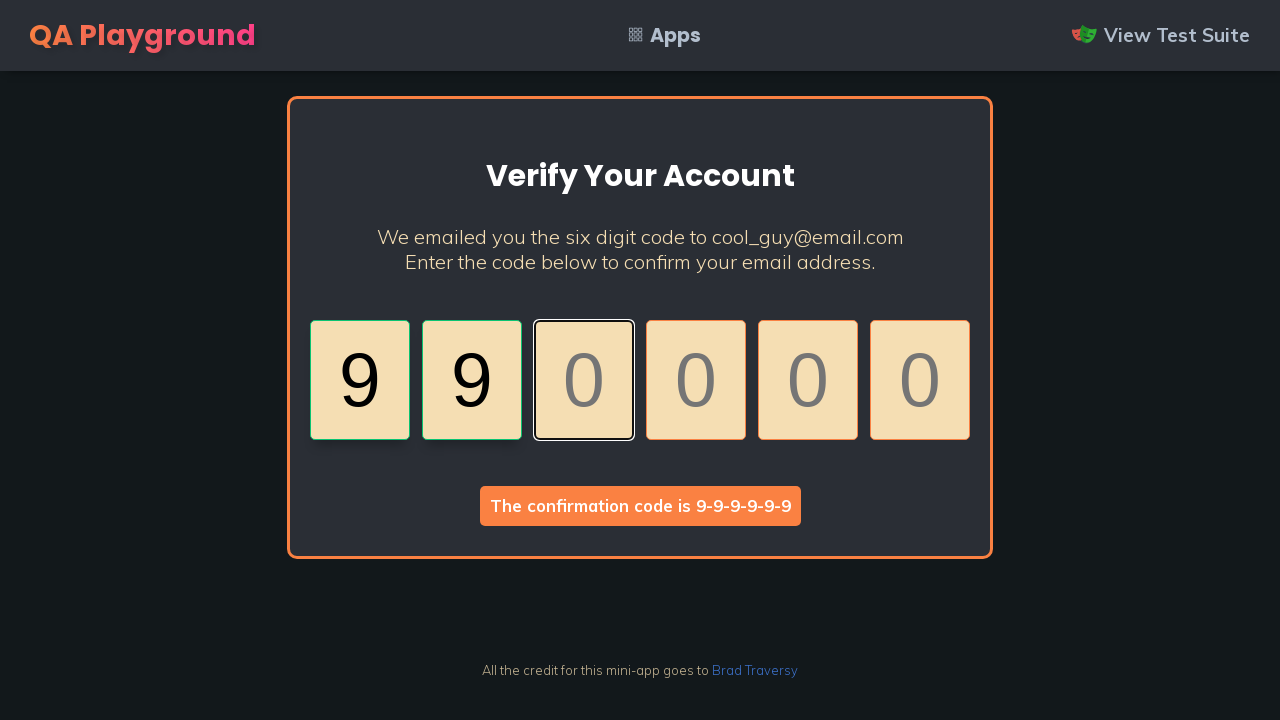

Verified verification code field 2 contains '9'
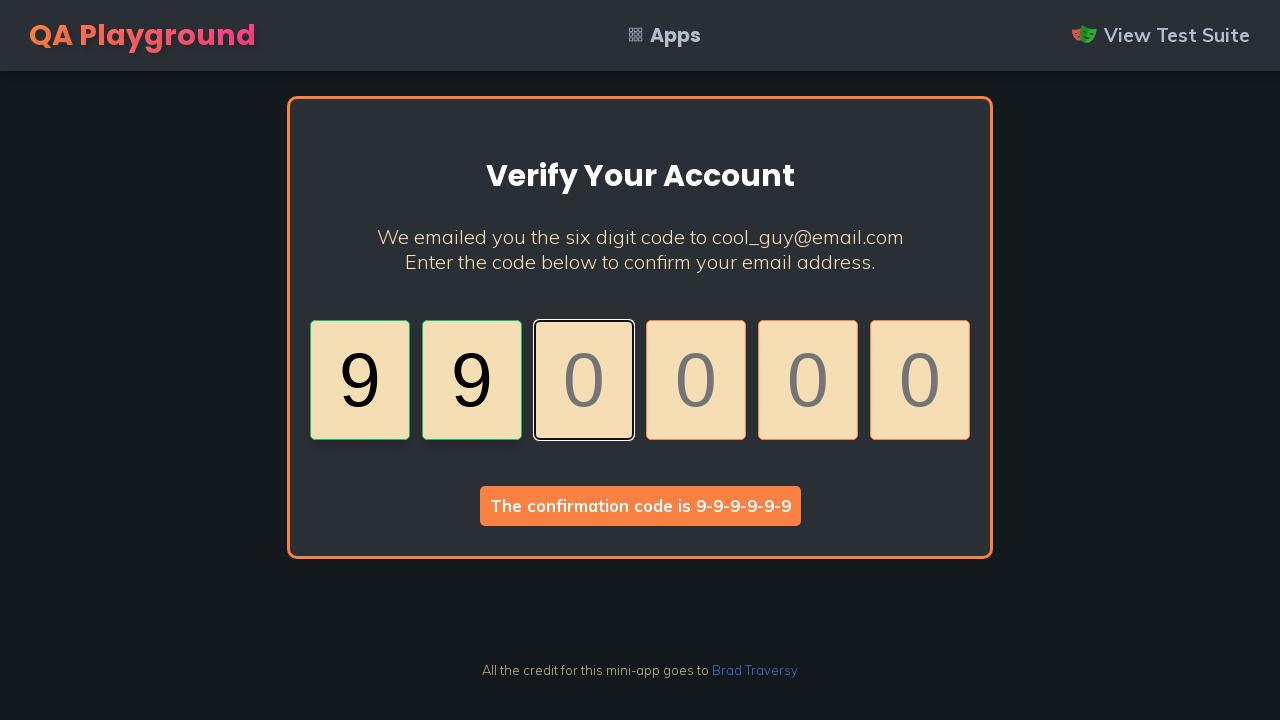

Entered '9' into verification code field 3 using press_sequentially()
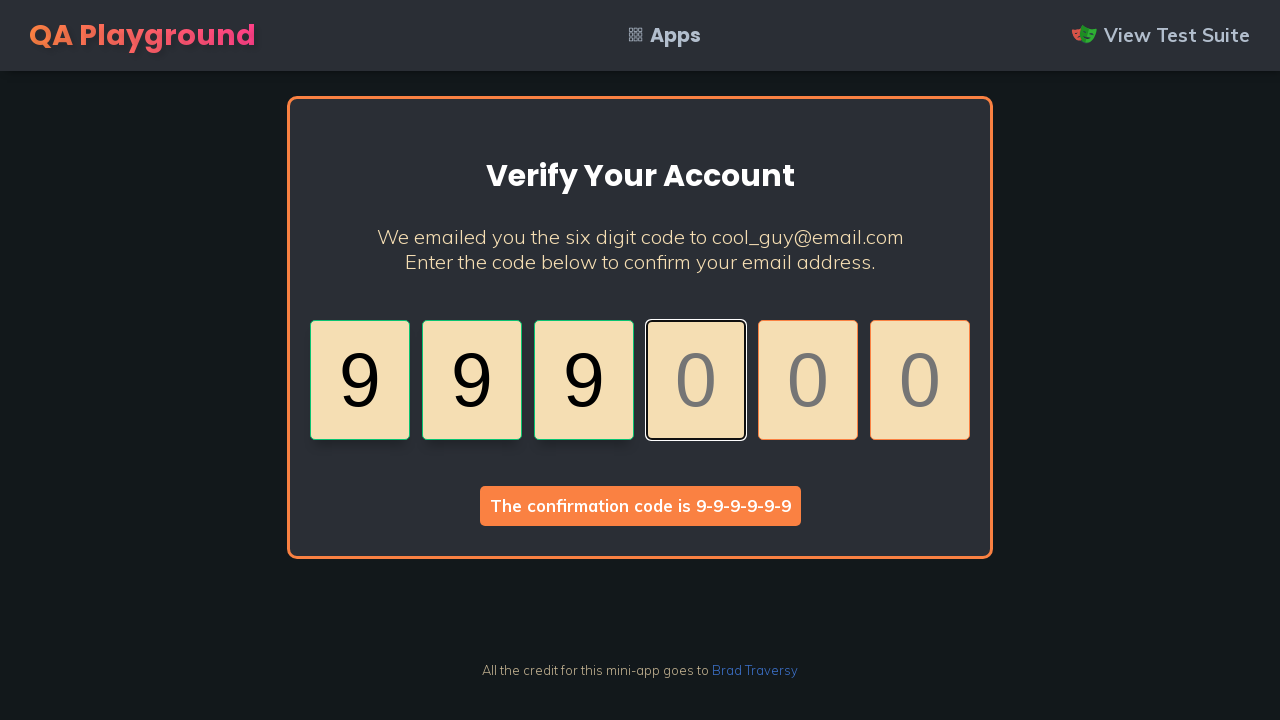

Verified verification code field 3 contains '9'
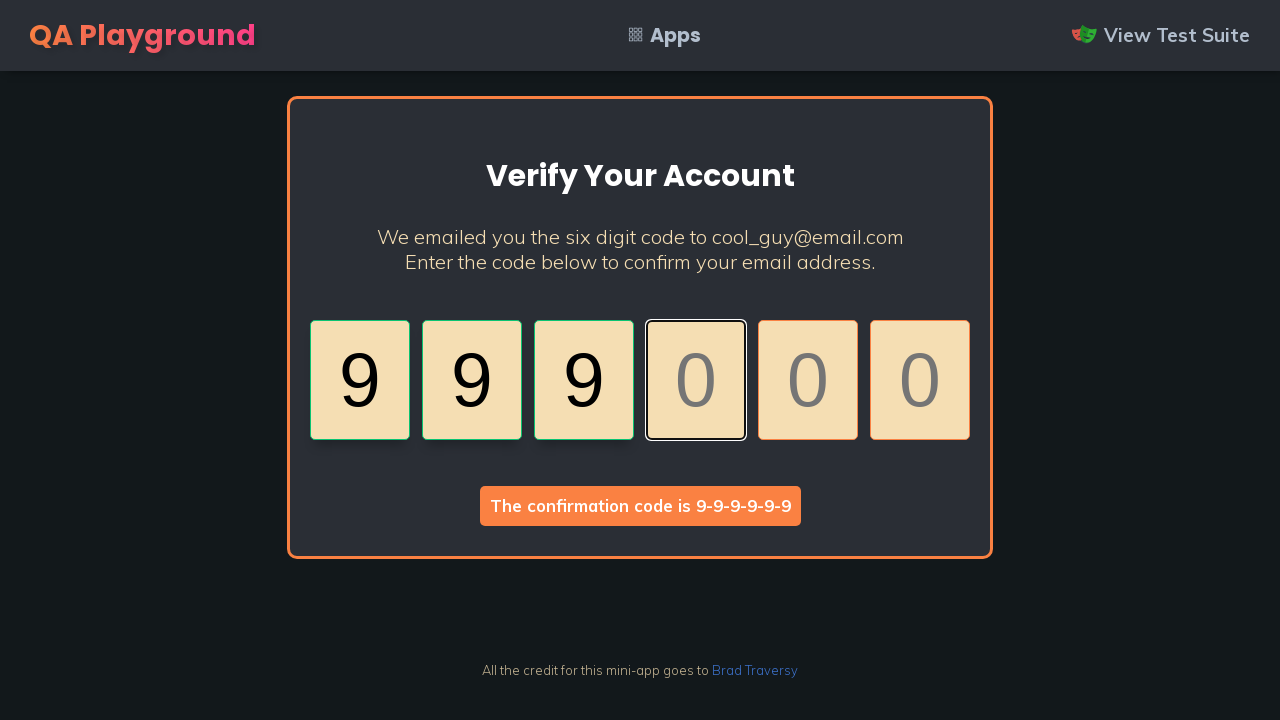

Entered '9' into verification code field 4 using press_sequentially()
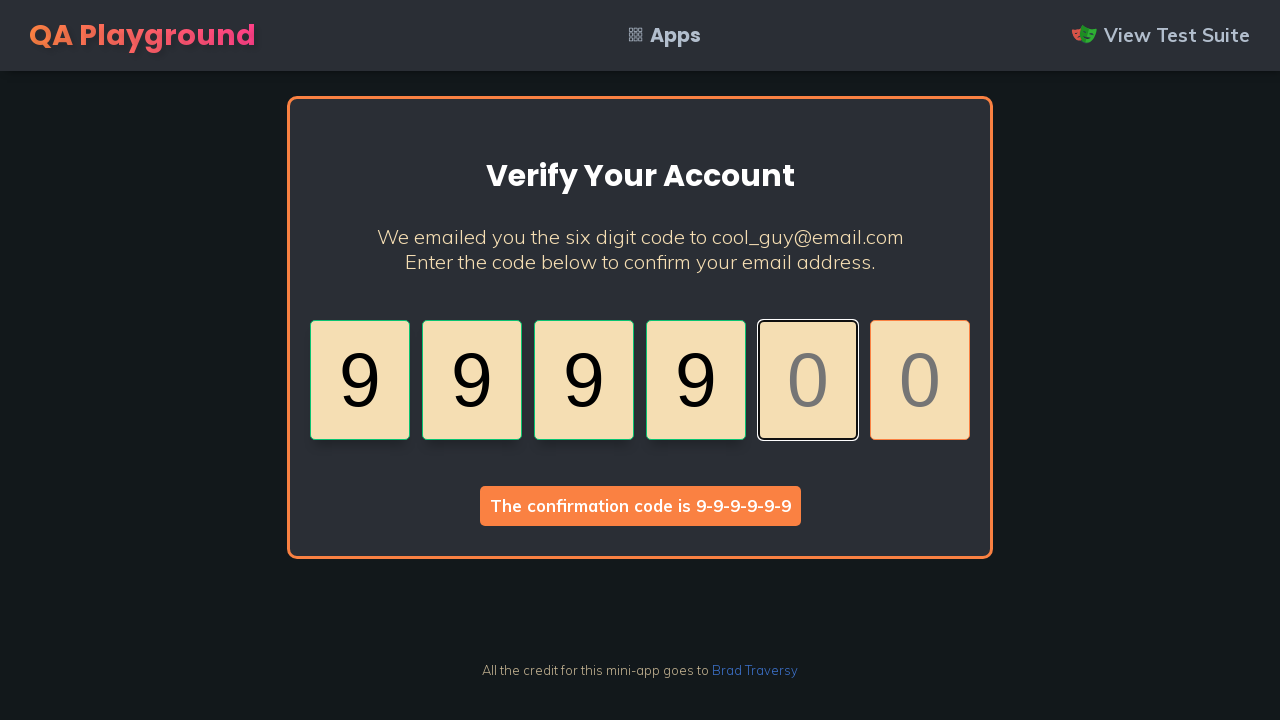

Verified verification code field 4 contains '9'
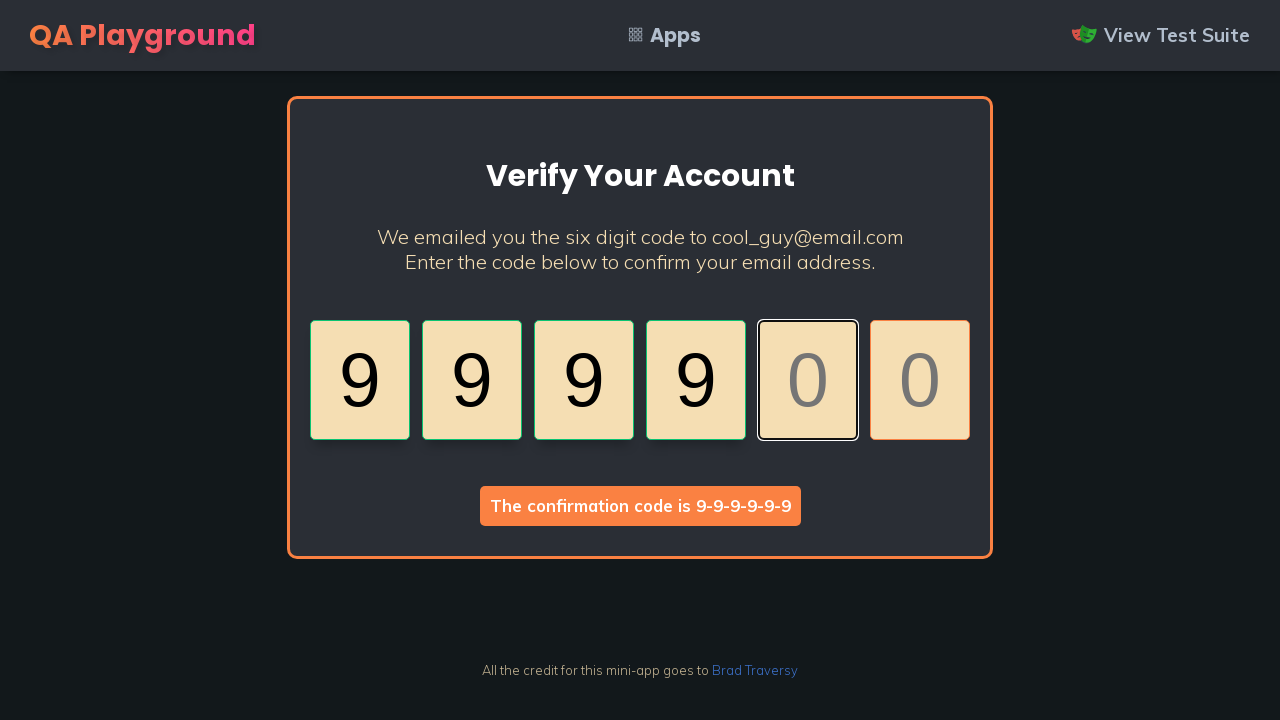

Entered '9' into verification code field 5 using press_sequentially()
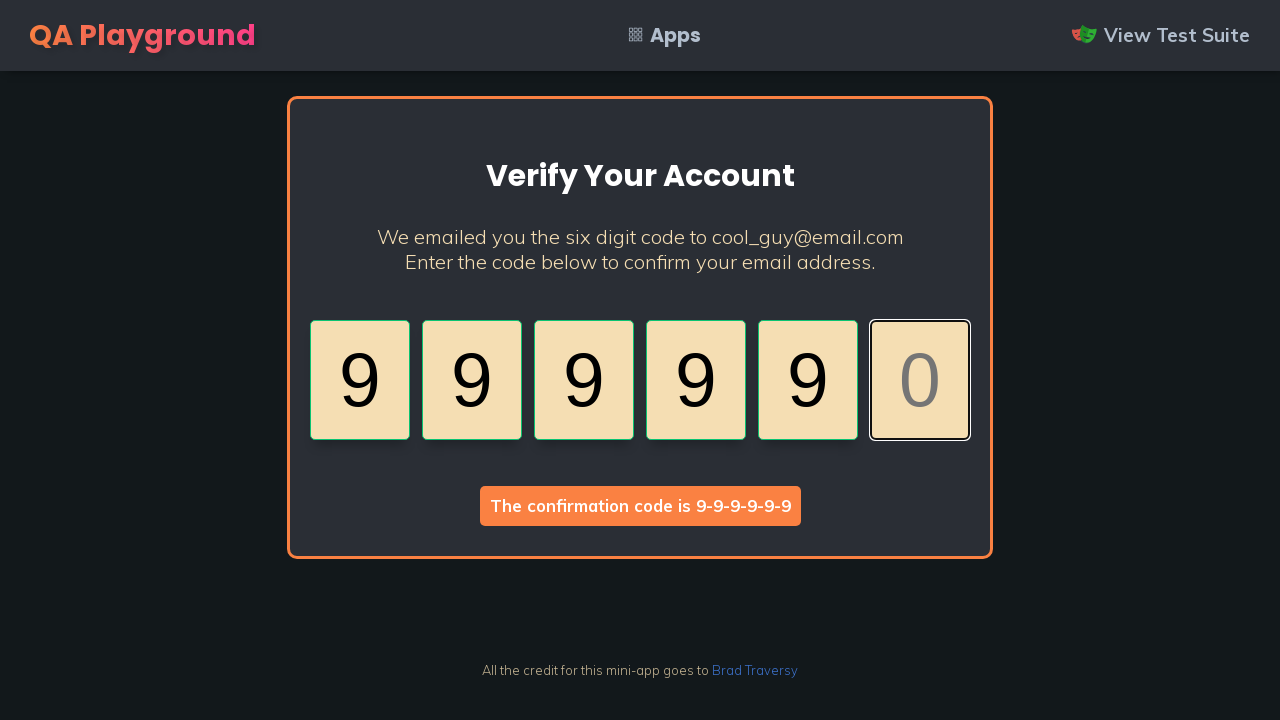

Verified verification code field 5 contains '9'
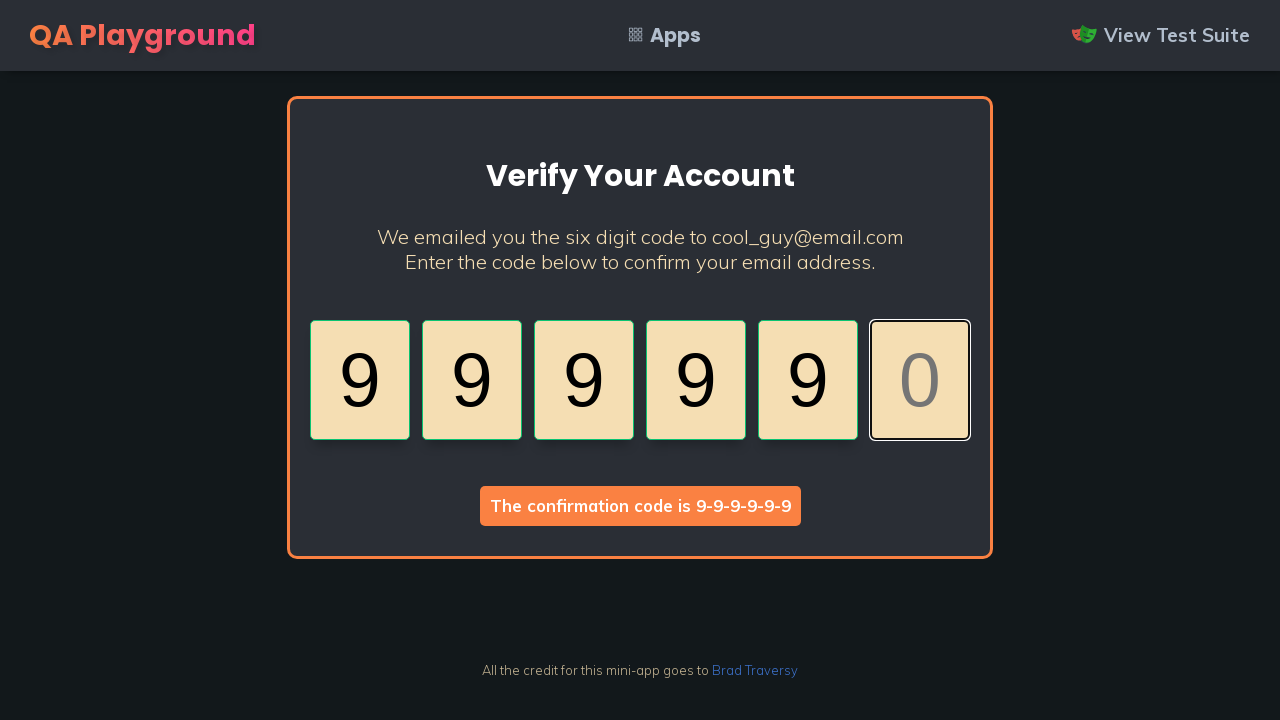

Entered '9' into verification code field 6 using press_sequentially()
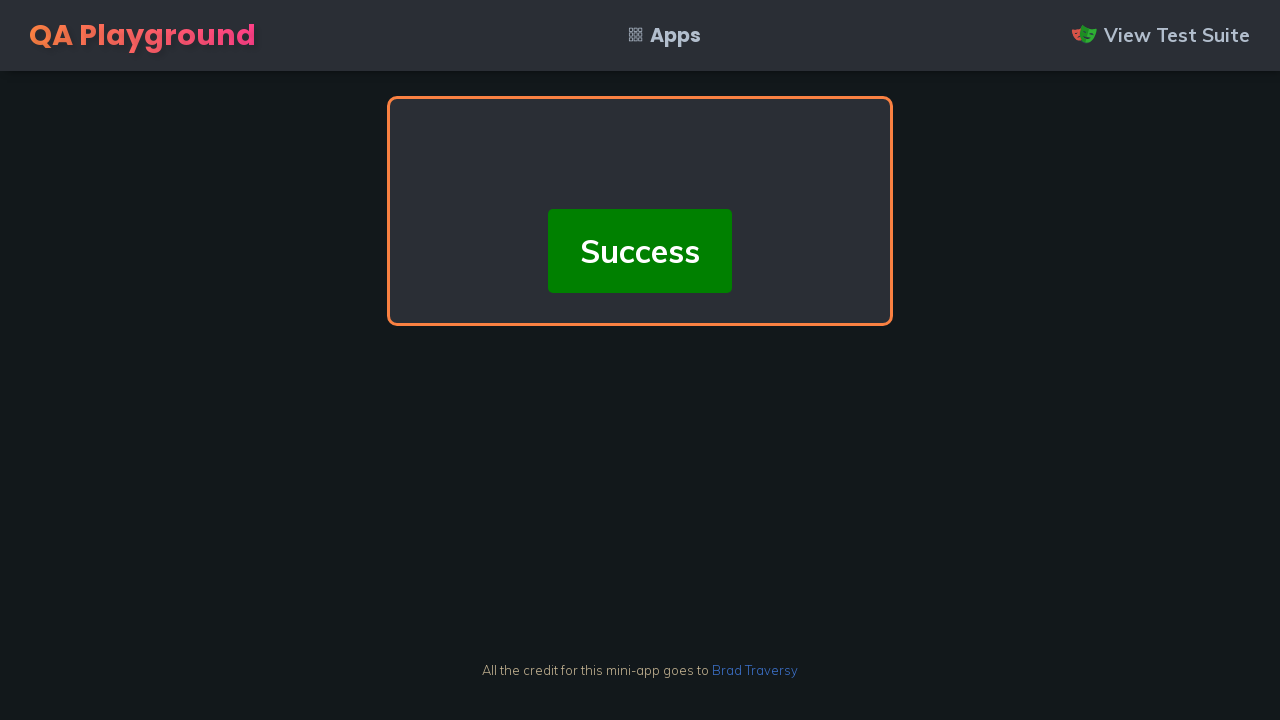

Verified verification code field 6 contains '9'
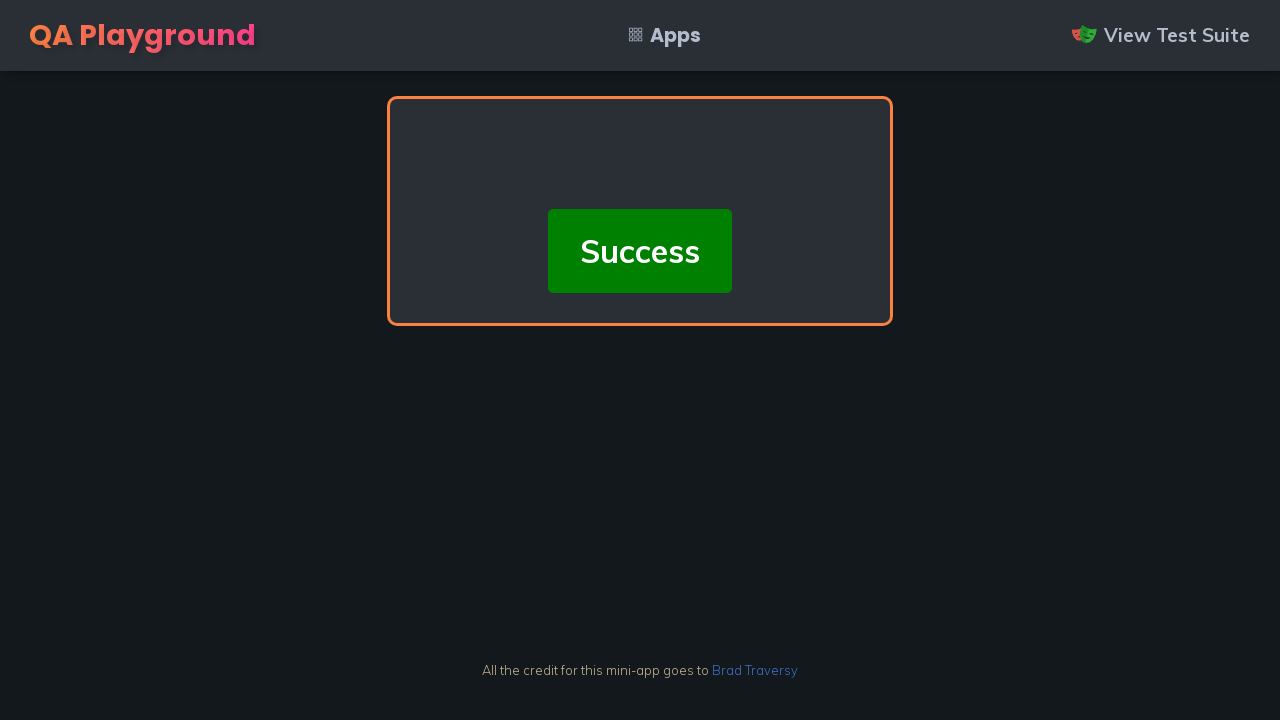

Verified success message appears with text 'Success'
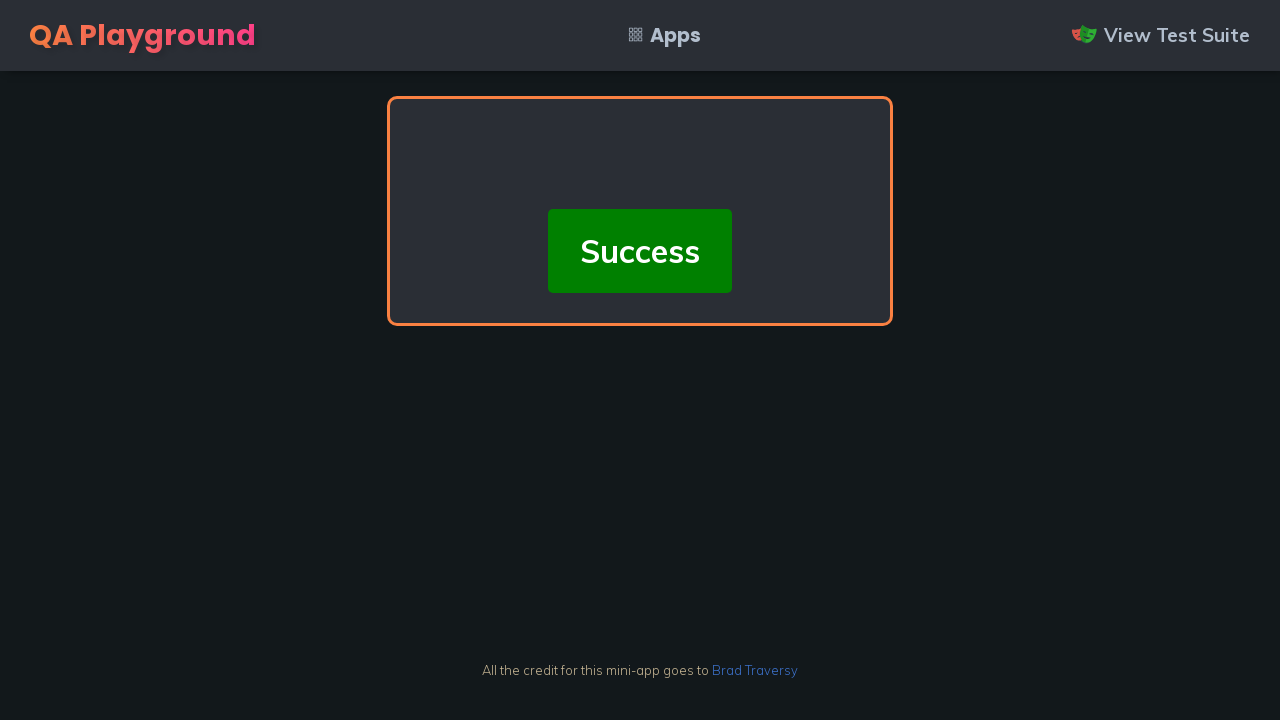

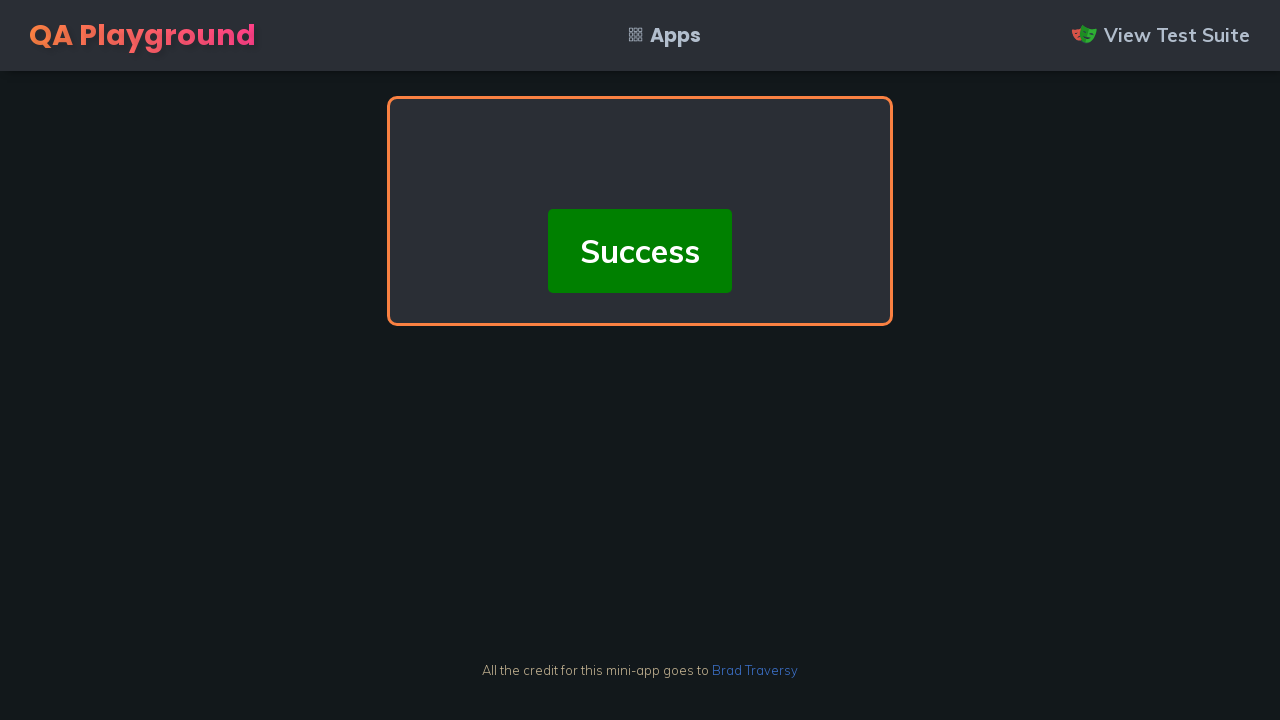